Tests a registration form by filling in first name, last name, and email fields, then submitting the form and verifying the success message

Starting URL: http://suninjuly.github.io/registration1.html

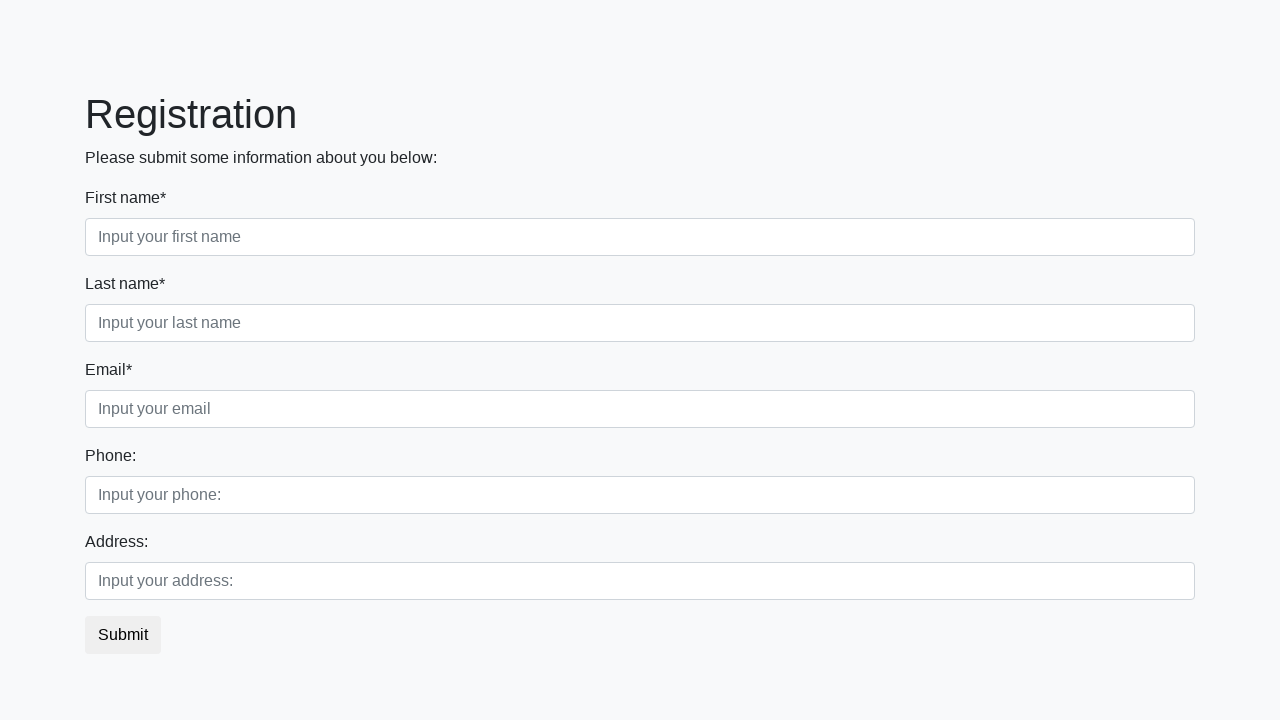

Filled first name field with 'Ivan' on .first_block input.first
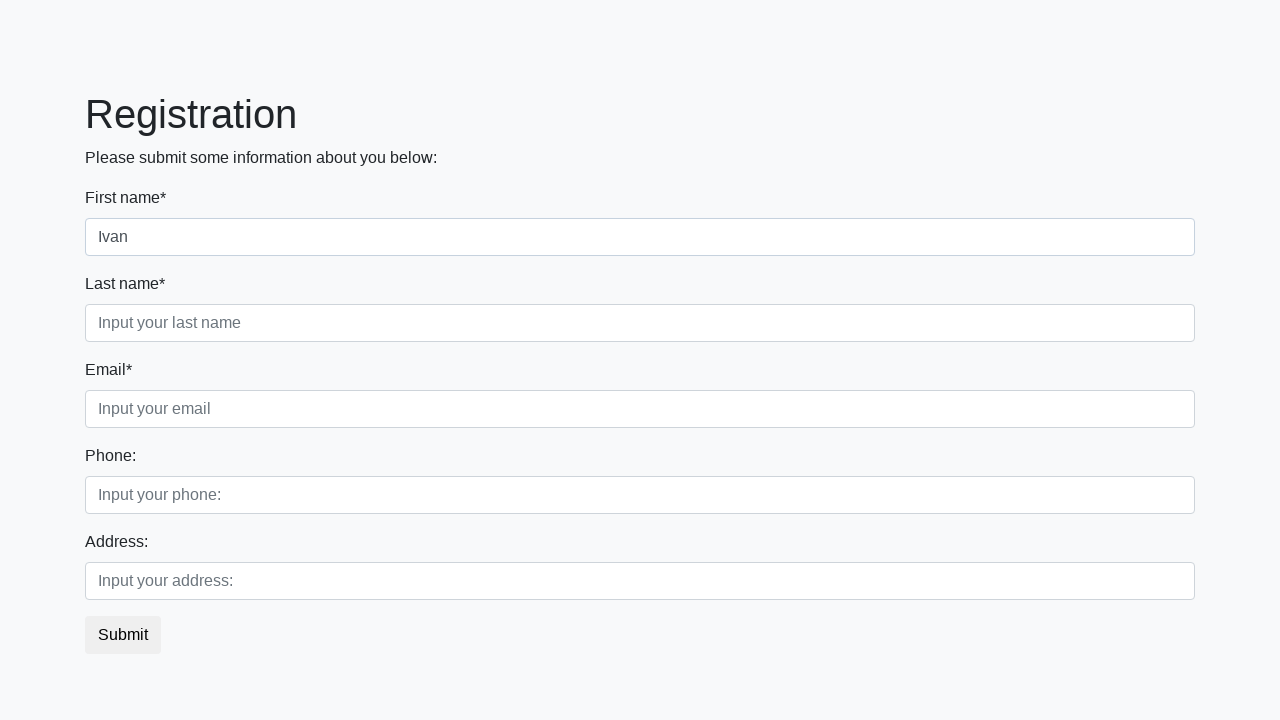

Filled last name field with 'Petrov' on .first_block input.second
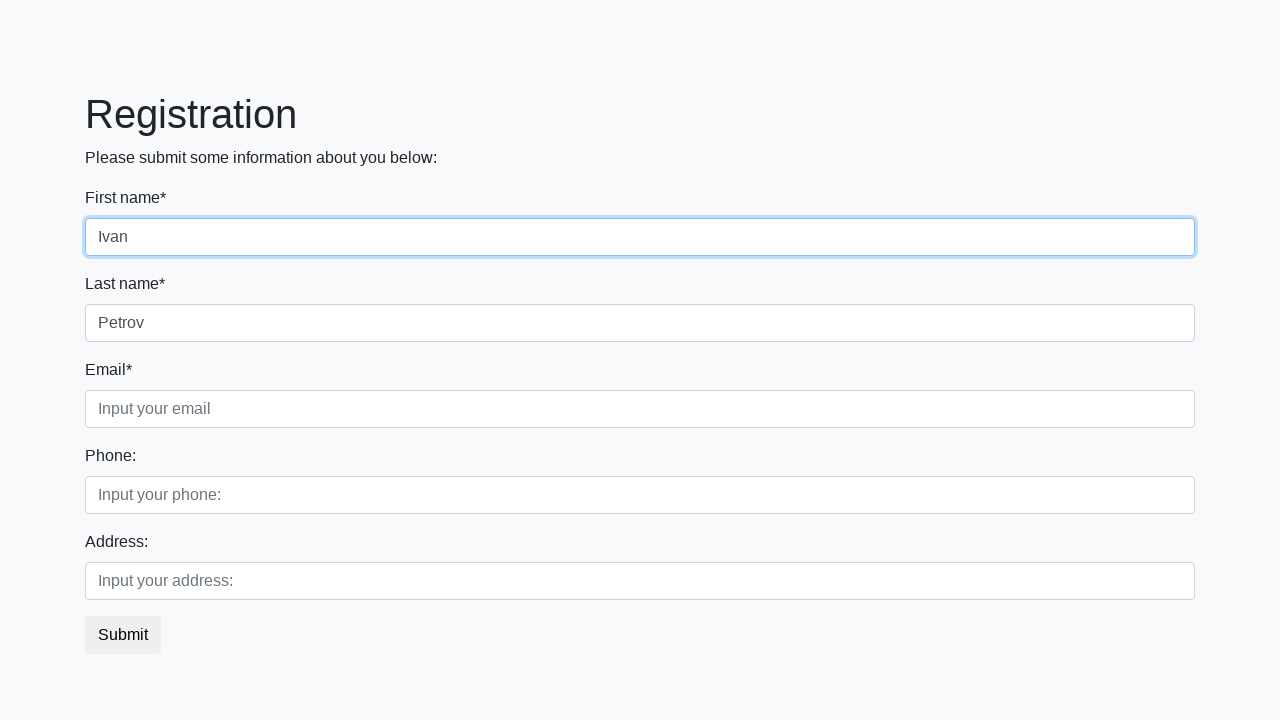

Filled email field with 'smolensk@petrov.com' on .first_block input.third
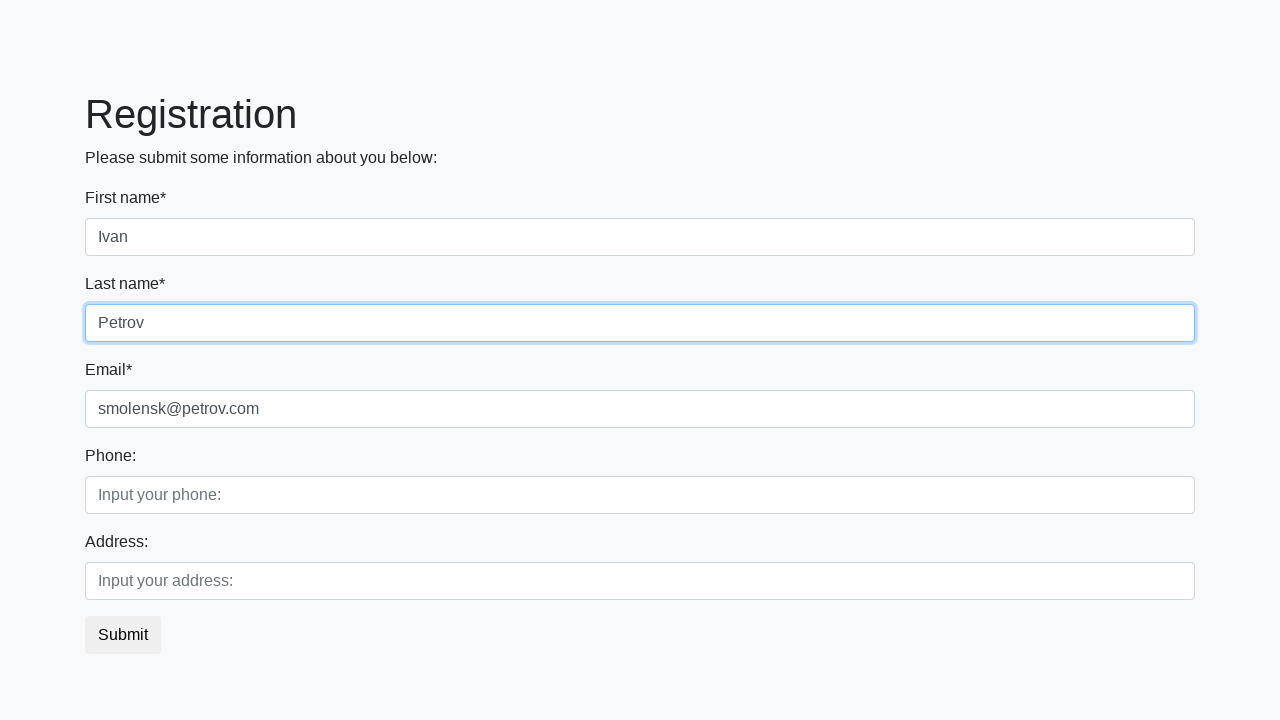

Clicked submit button to register at (123, 635) on button.btn
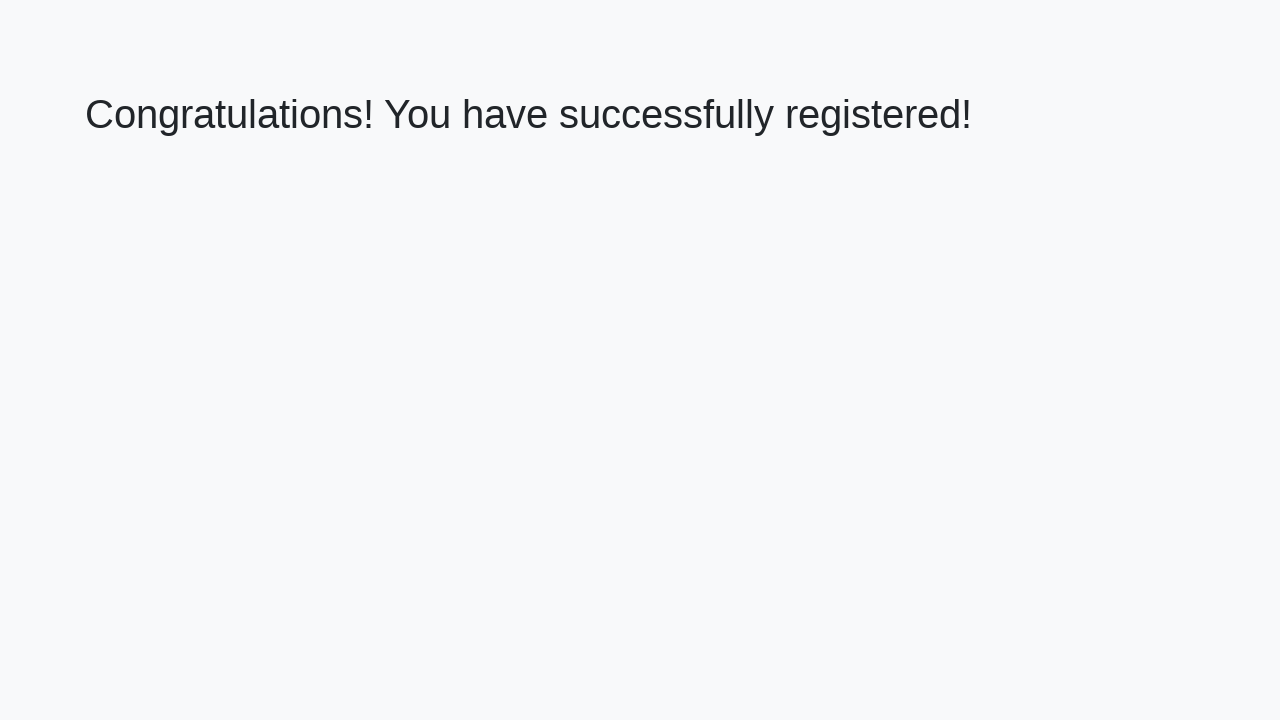

Success message heading loaded
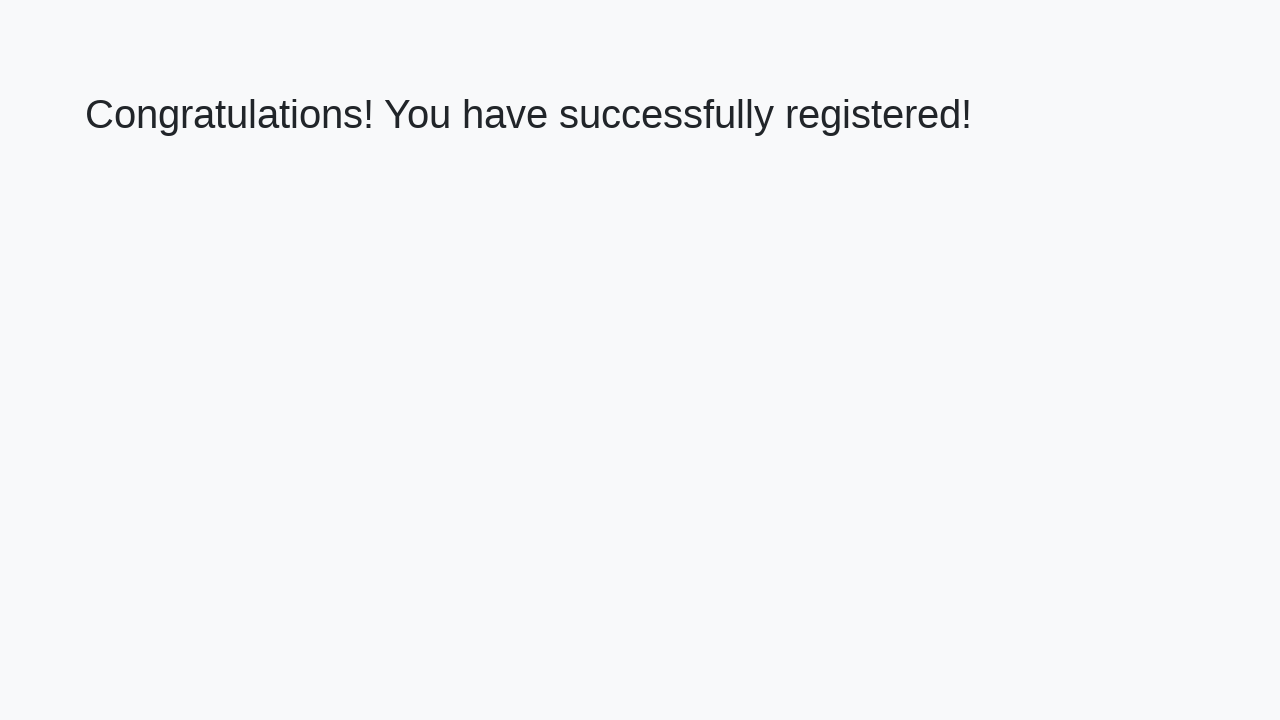

Retrieved success message text
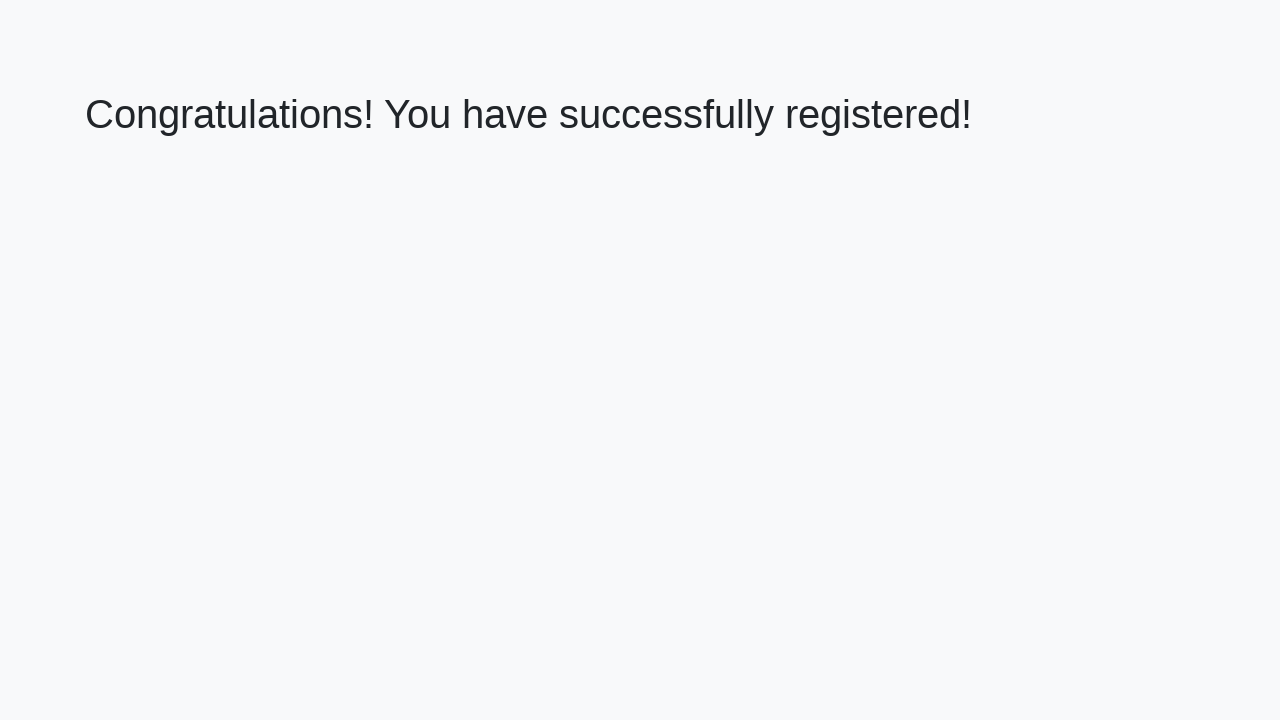

Verified success message: 'Congratulations! You have successfully registered!'
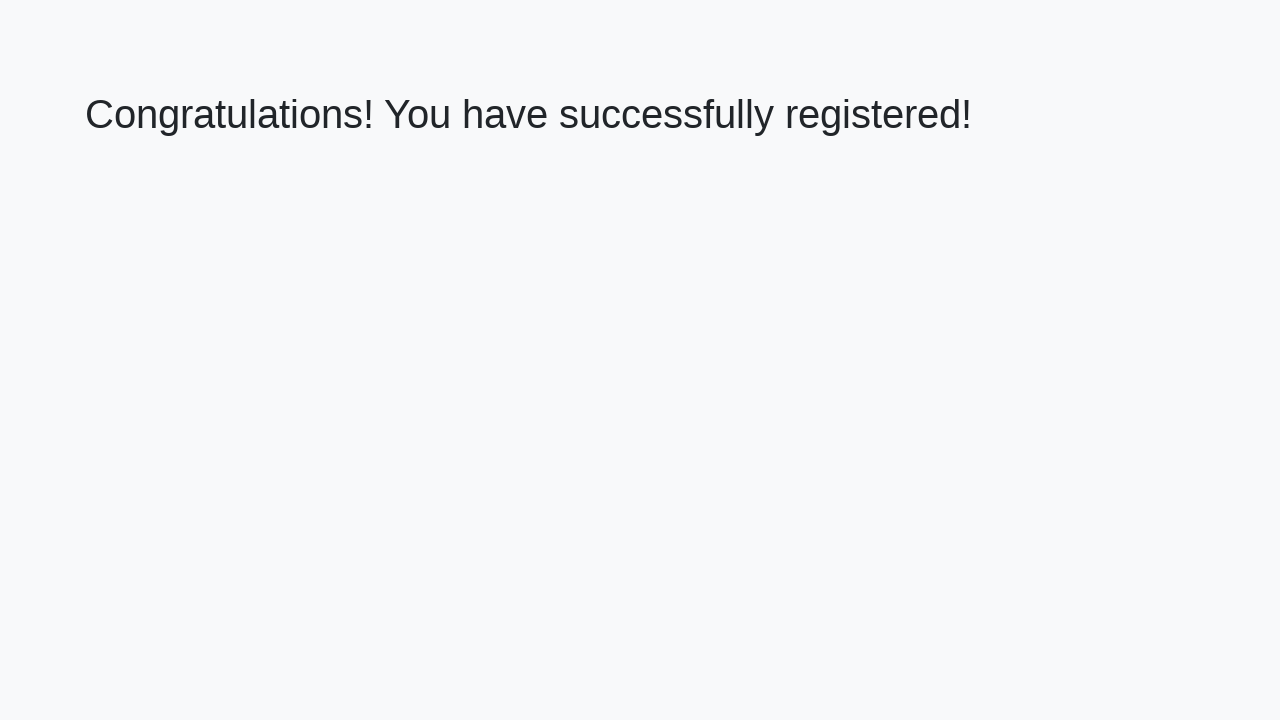

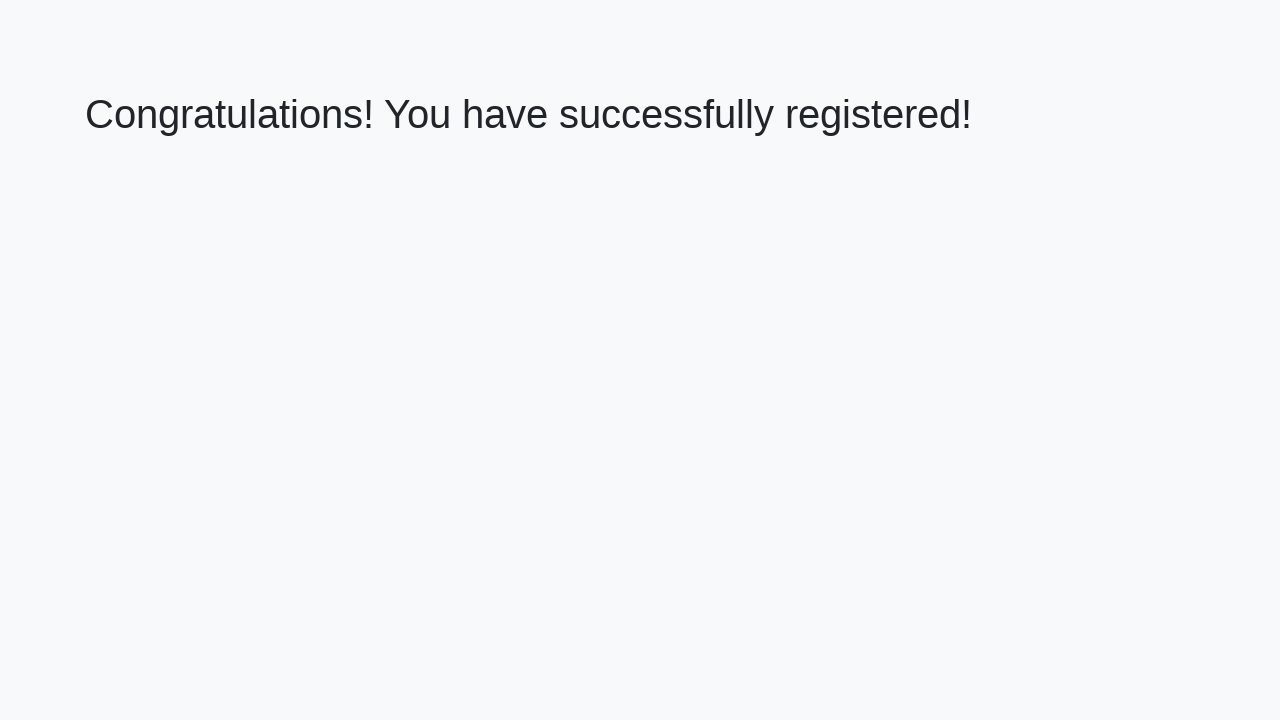